Verifies that there are exactly 5 elements with class "test" on the page and checks that the second button has the expected value "This is also a button"

Starting URL: https://kristinek.github.io/site/examples/locators

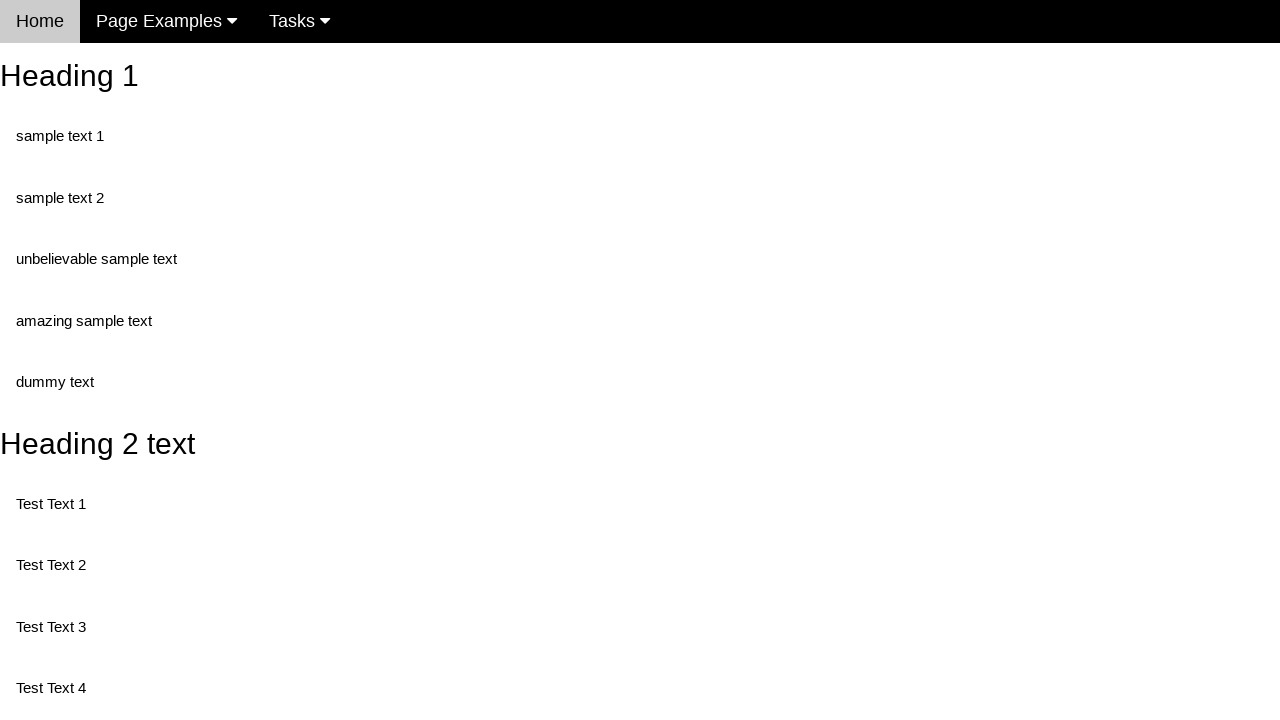

Navigated to locators example page
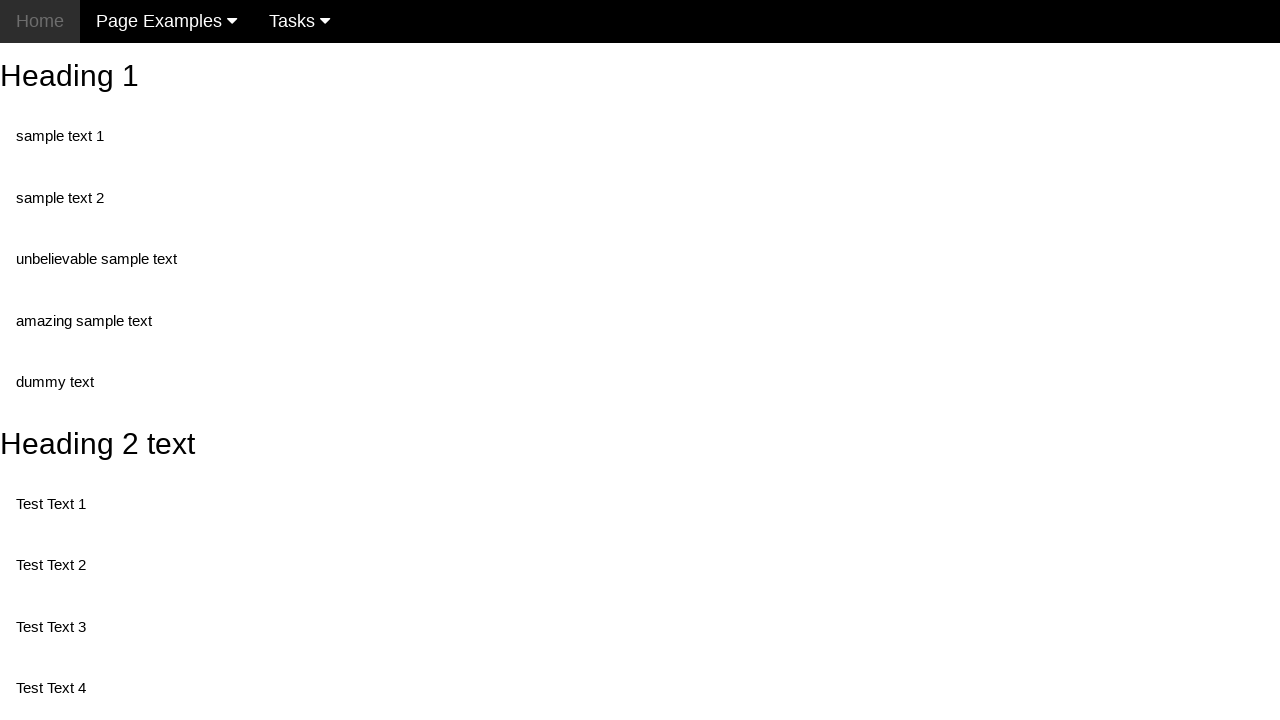

Located all elements with class 'test'
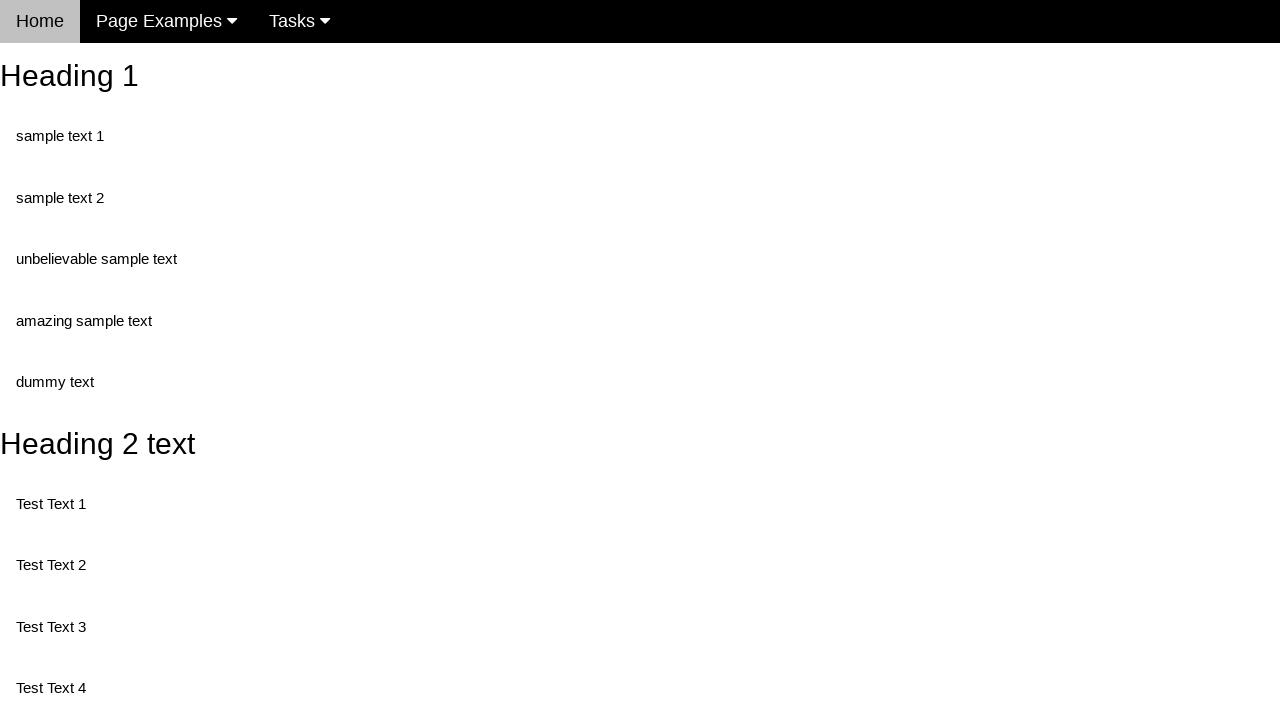

Verified that exactly 5 elements with class 'test' exist on the page
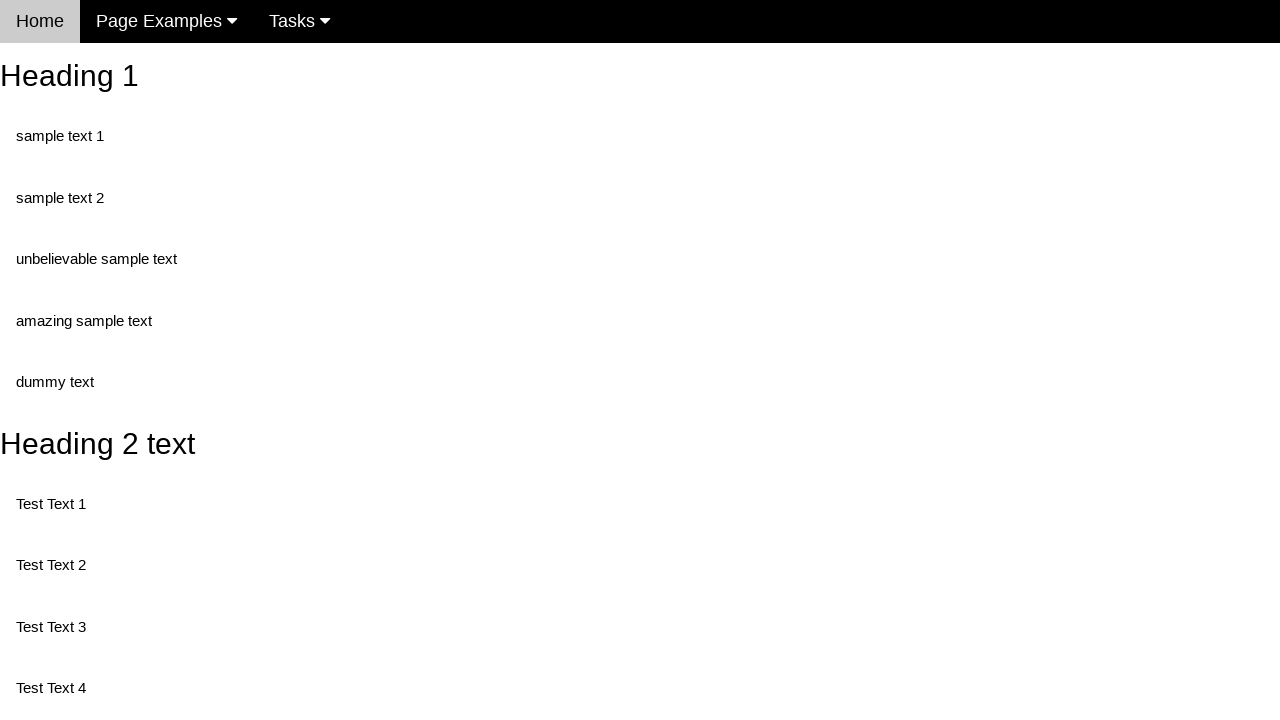

Retrieved the value attribute from button with id 'buttonId'
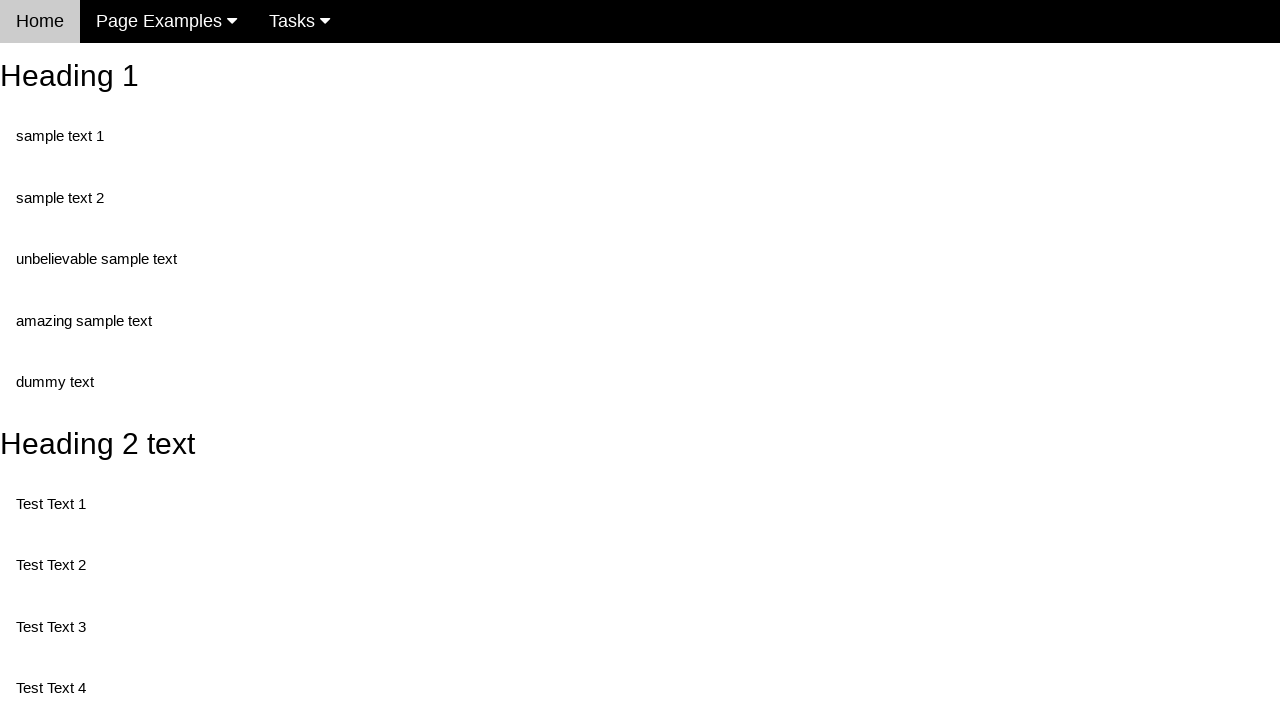

Verified that the button has the expected value 'This is also a button'
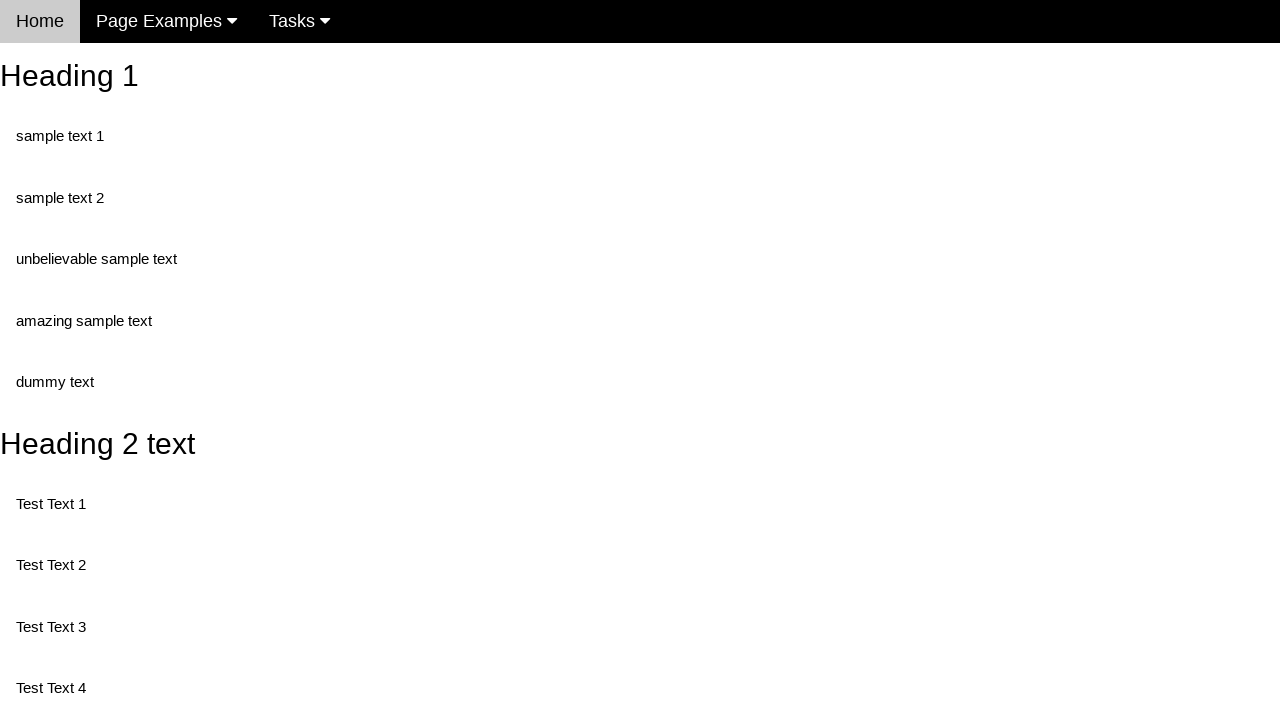

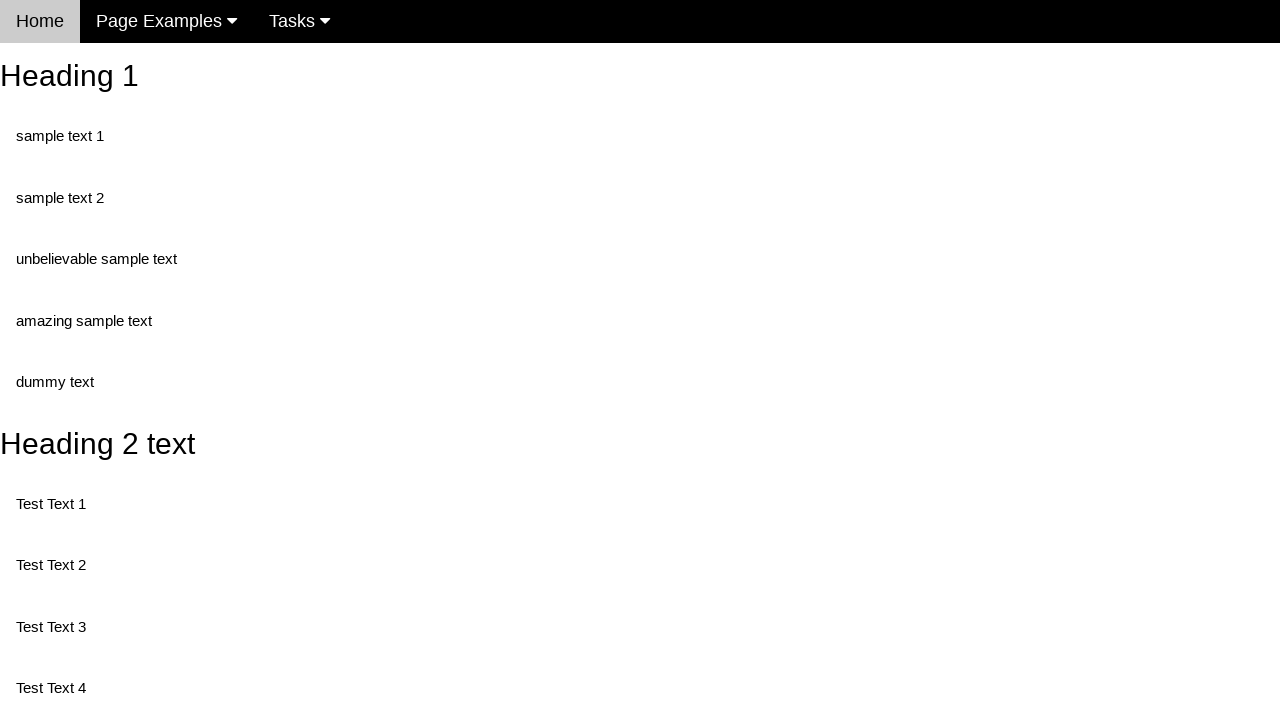